Tests JavaScript alerts by clicking the alert button and handling the alert dialog.

Starting URL: https://demoqa.com/alerts

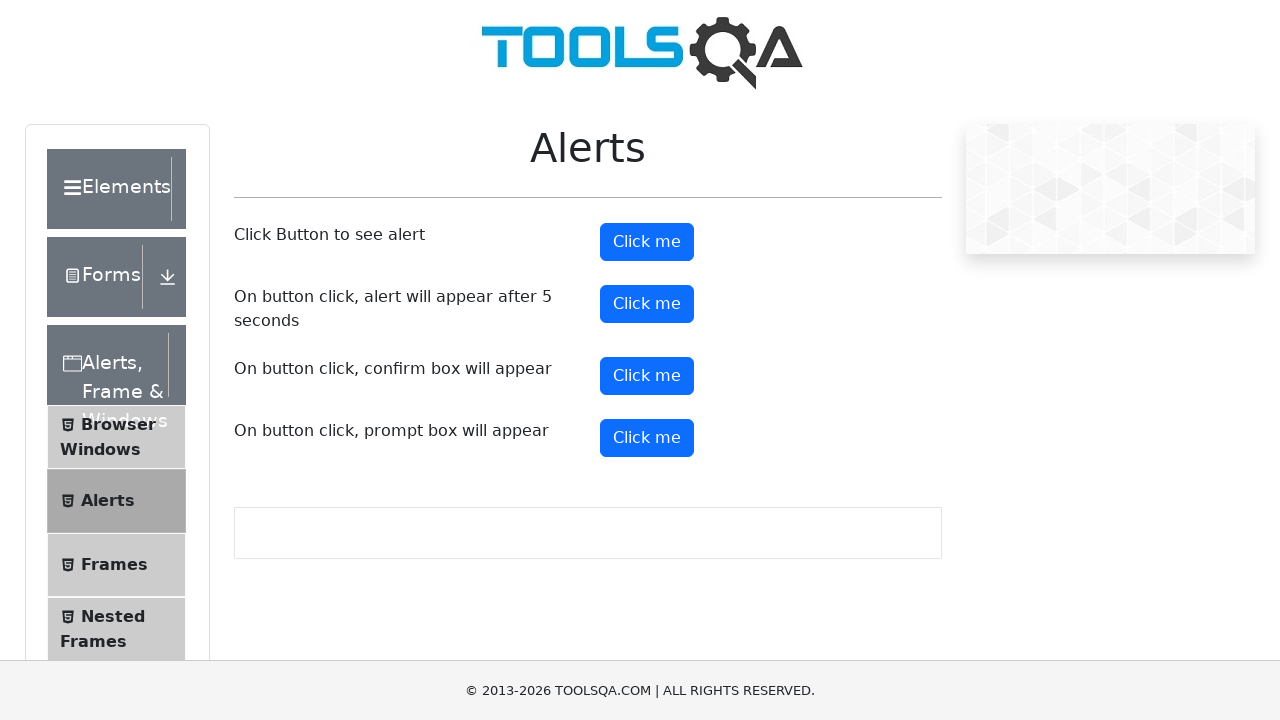

Set up dialog handler to accept alerts
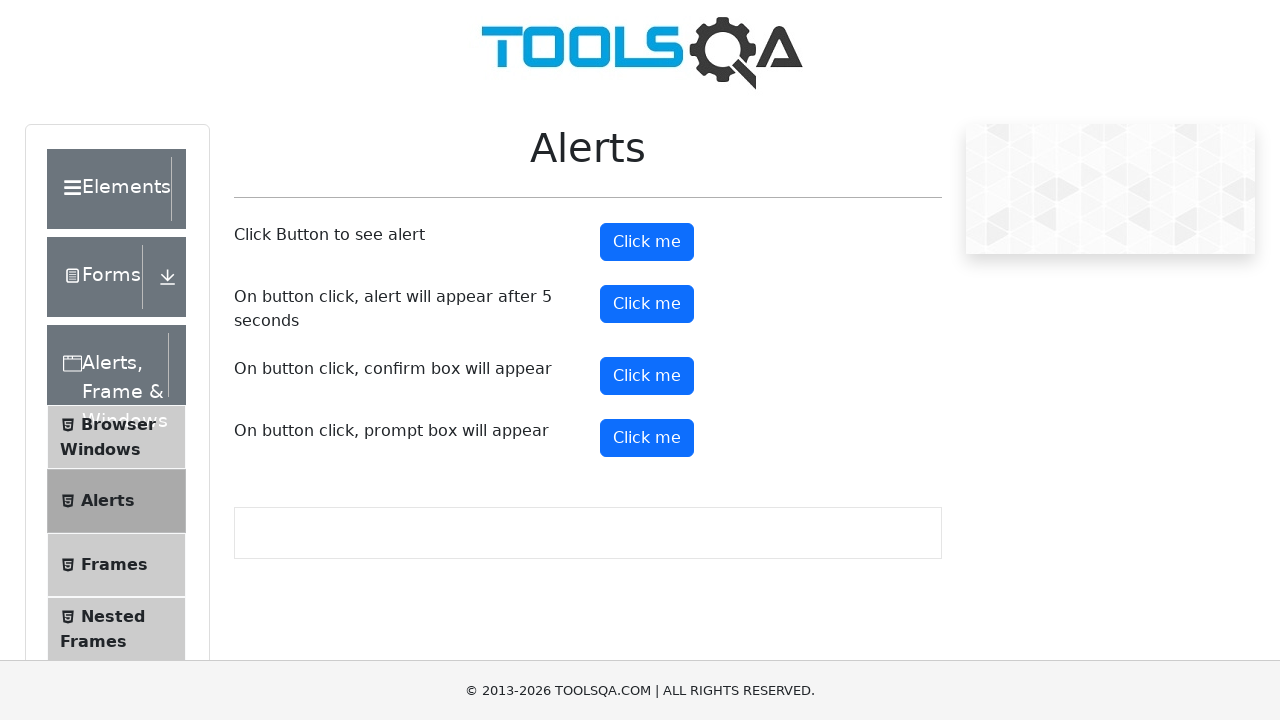

Clicked the alert button at (647, 242) on #alertButton
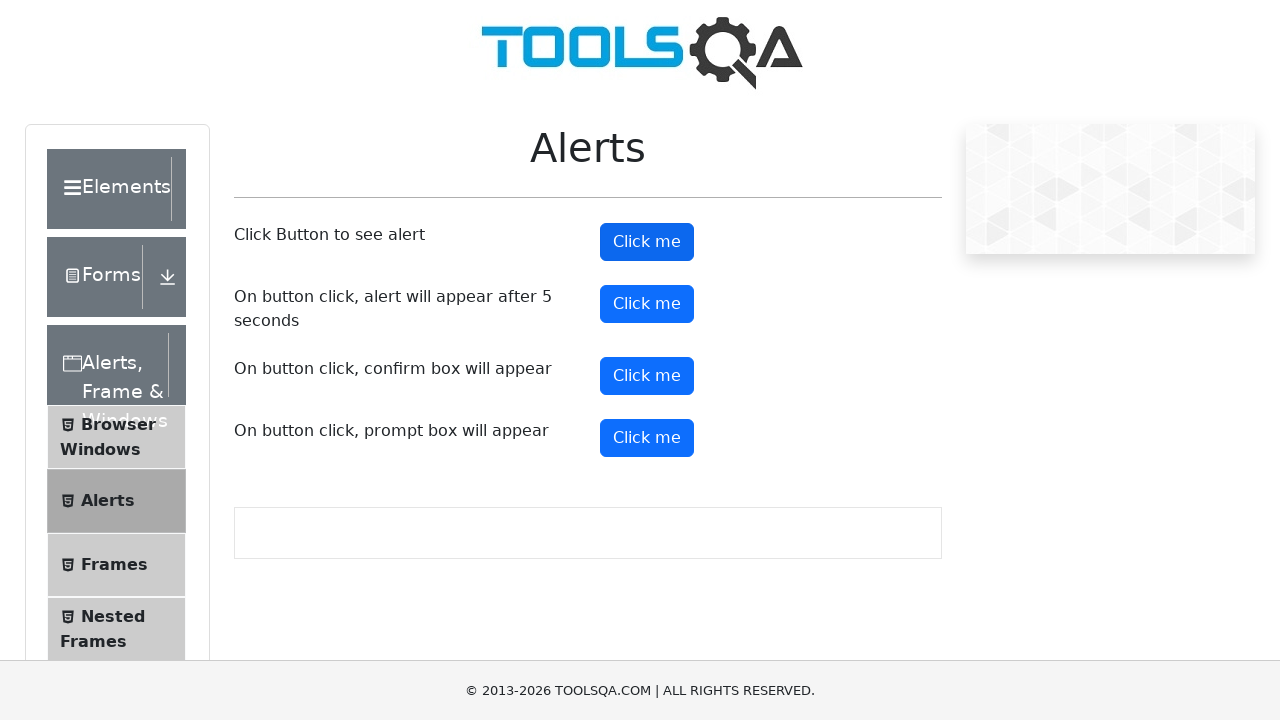

Waited for alert to be processed
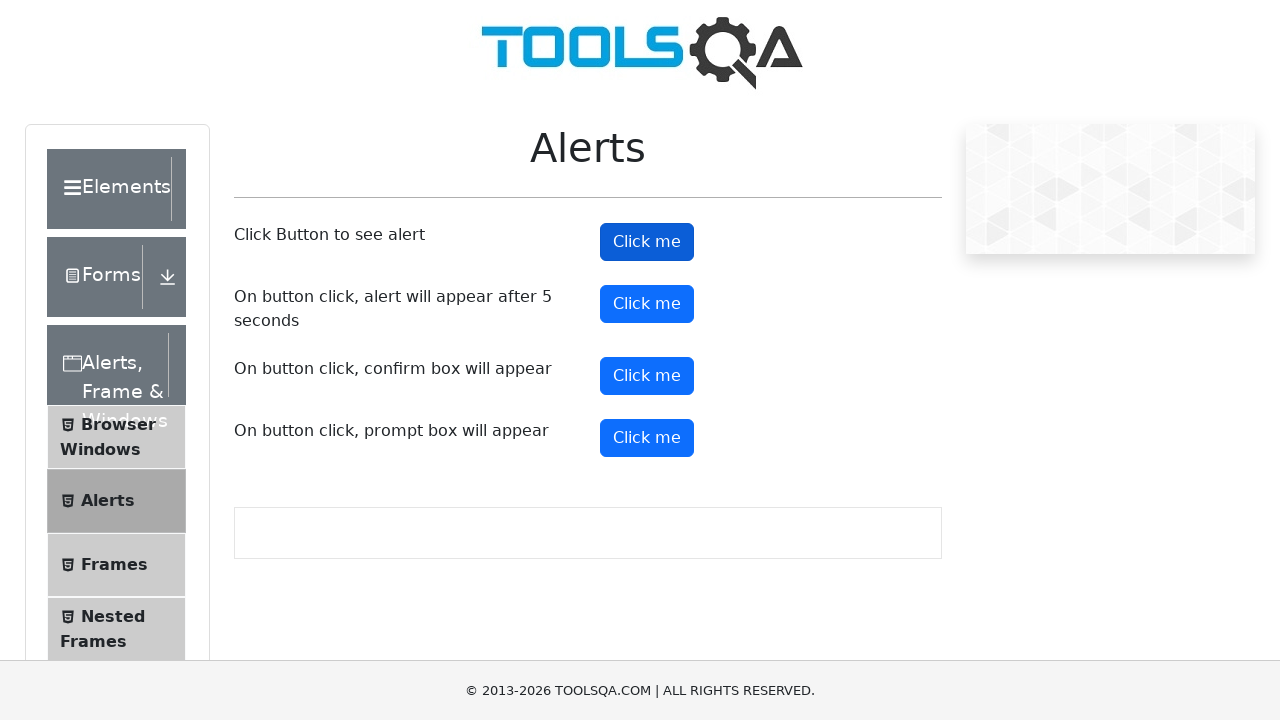

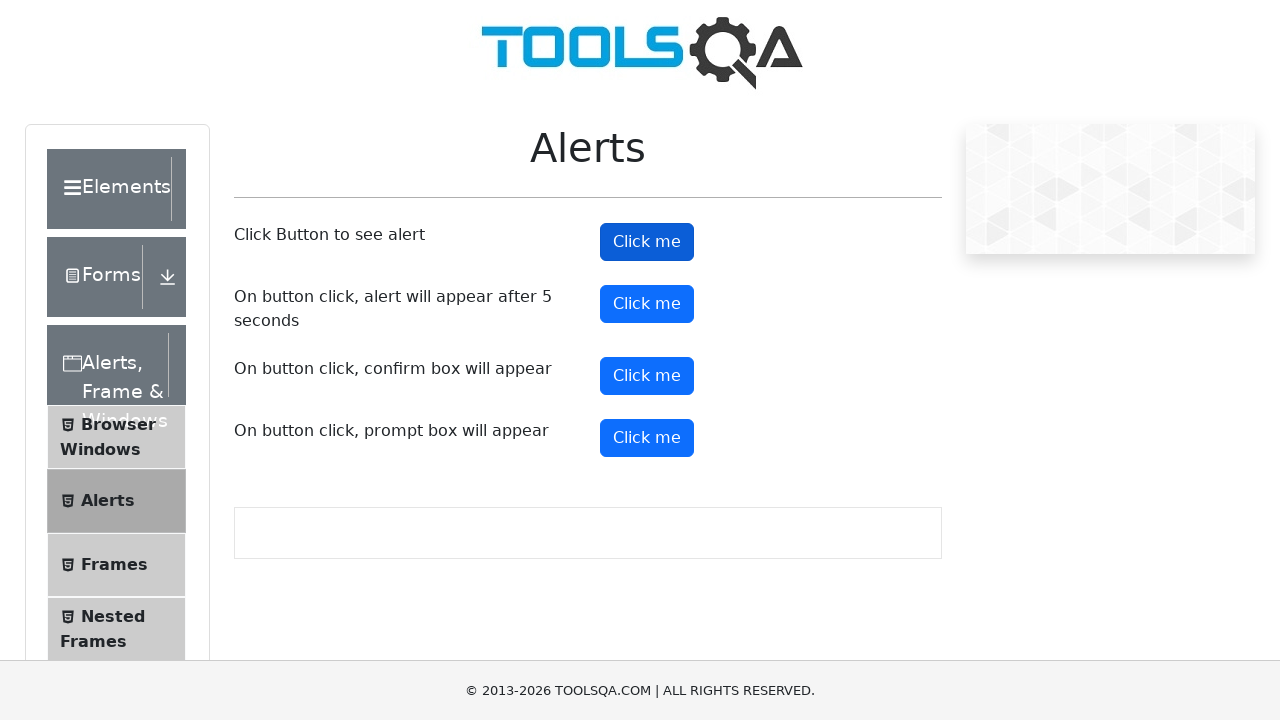